Tests dynamic properties functionality by waiting for and clicking a button that becomes visible after 5 seconds on the DemoQA test site.

Starting URL: https://demoqa.com/dynamic-properties

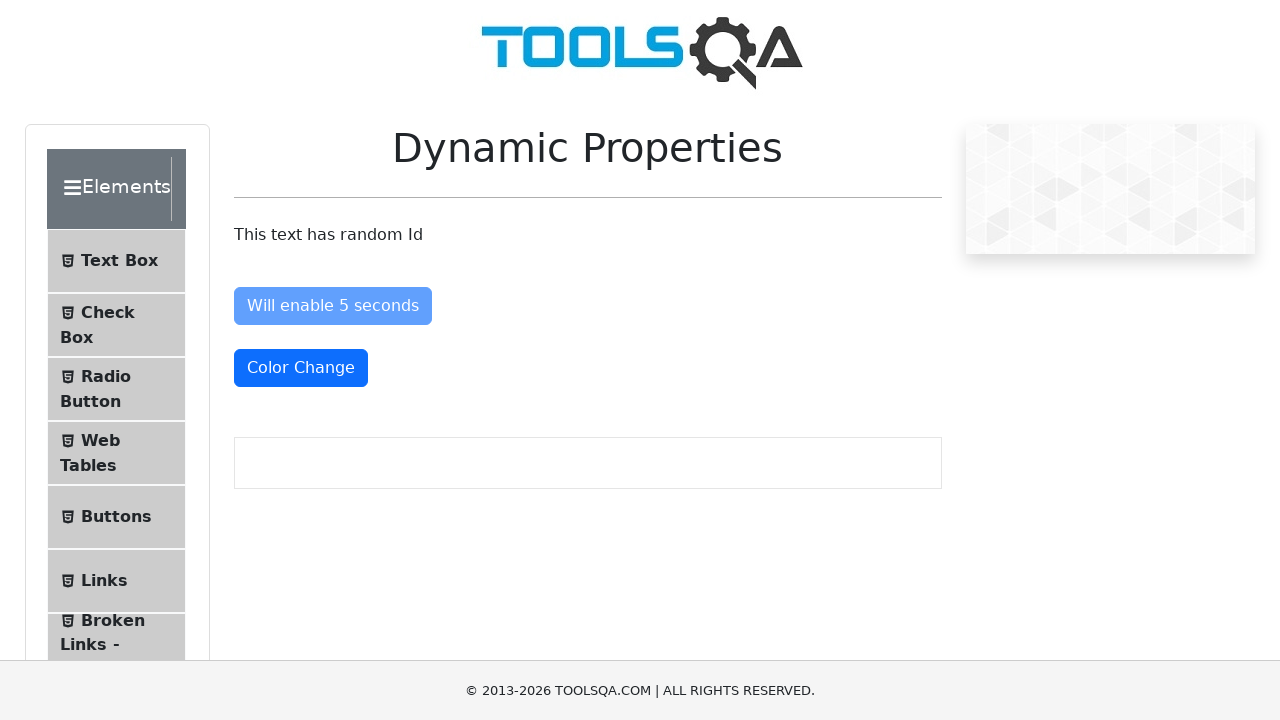

Waited for 'Visible After 5 Seconds' button to appear on the page
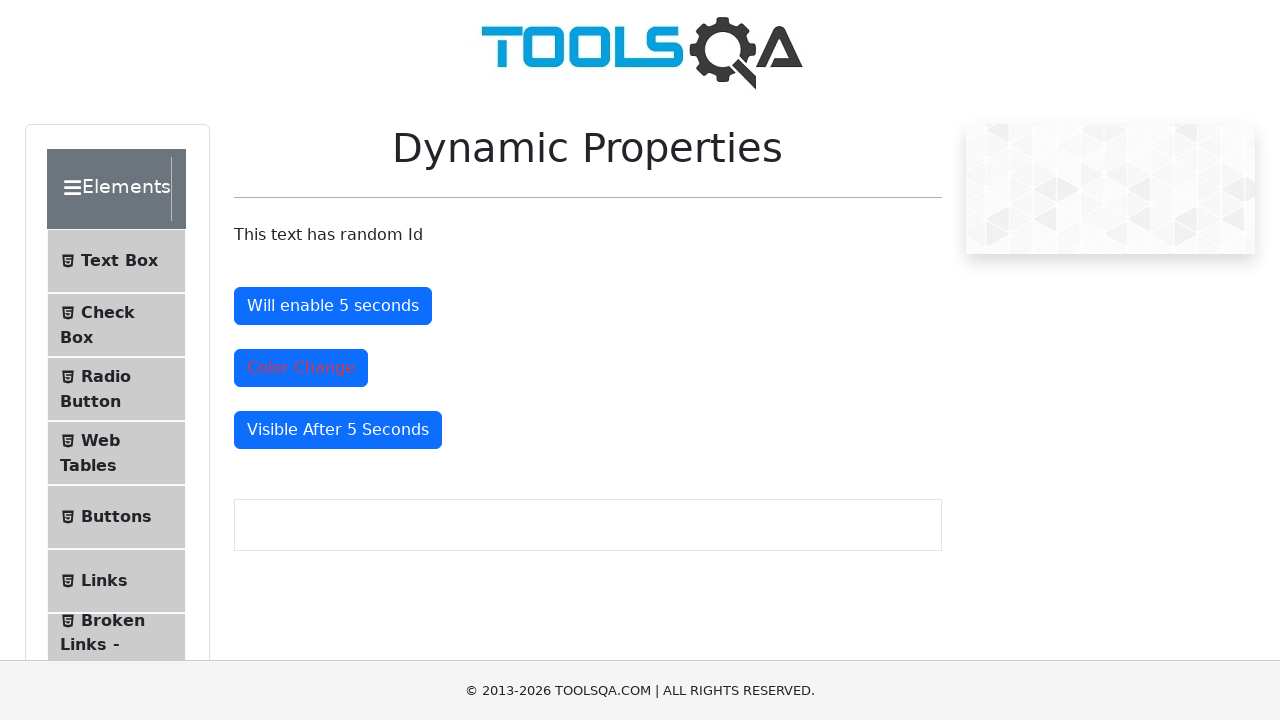

Clicked the dynamically visible button at (338, 430) on #visibleAfter
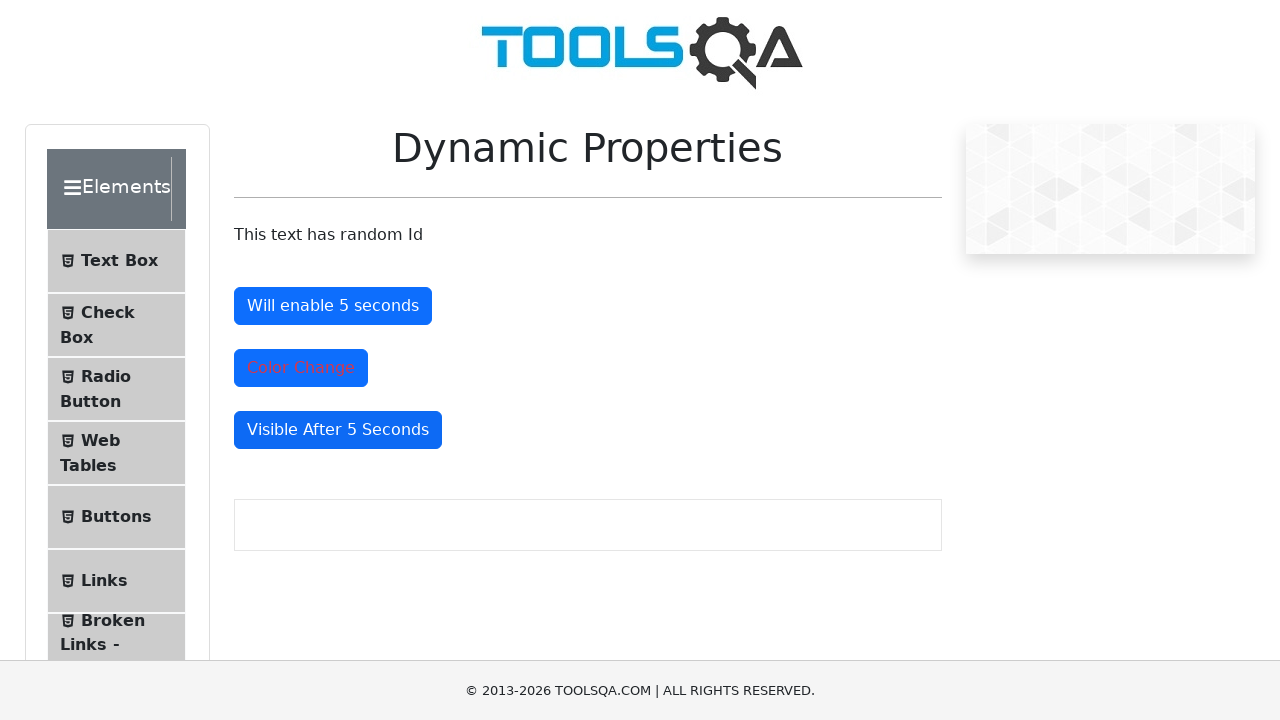

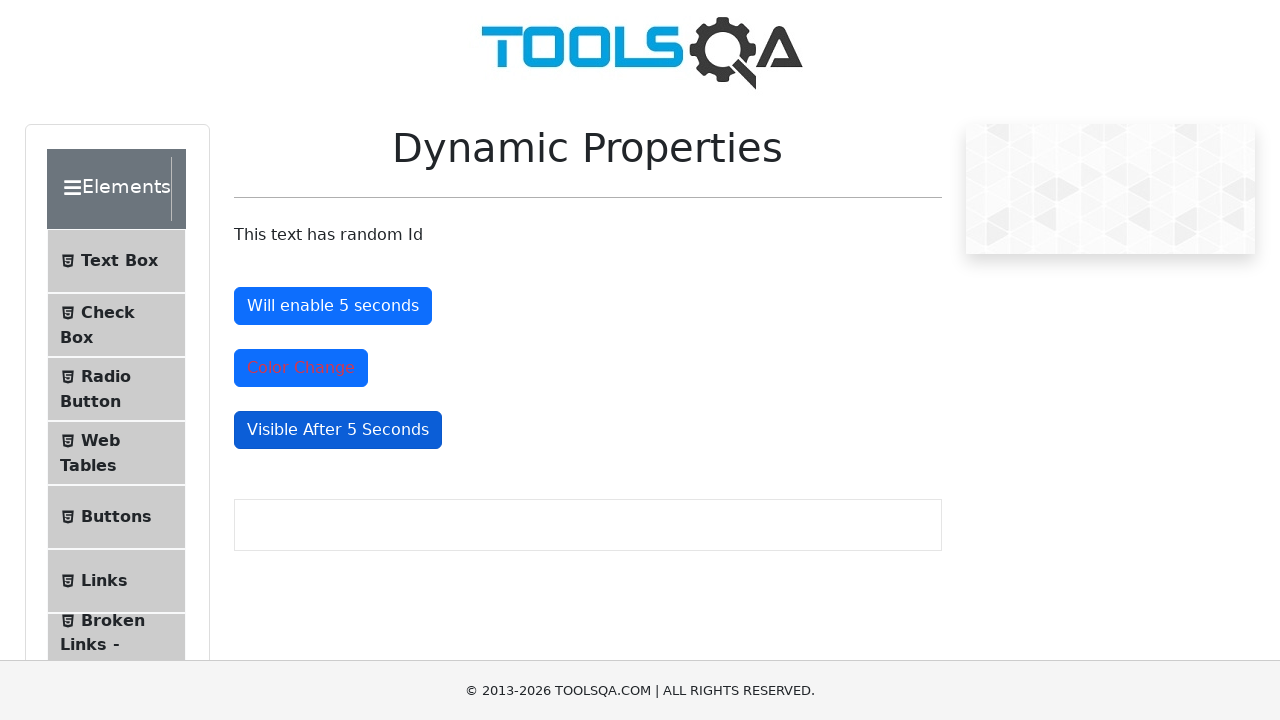